Tests filtering to show all todo items after viewing other filters.

Starting URL: https://demo.playwright.dev/todomvc

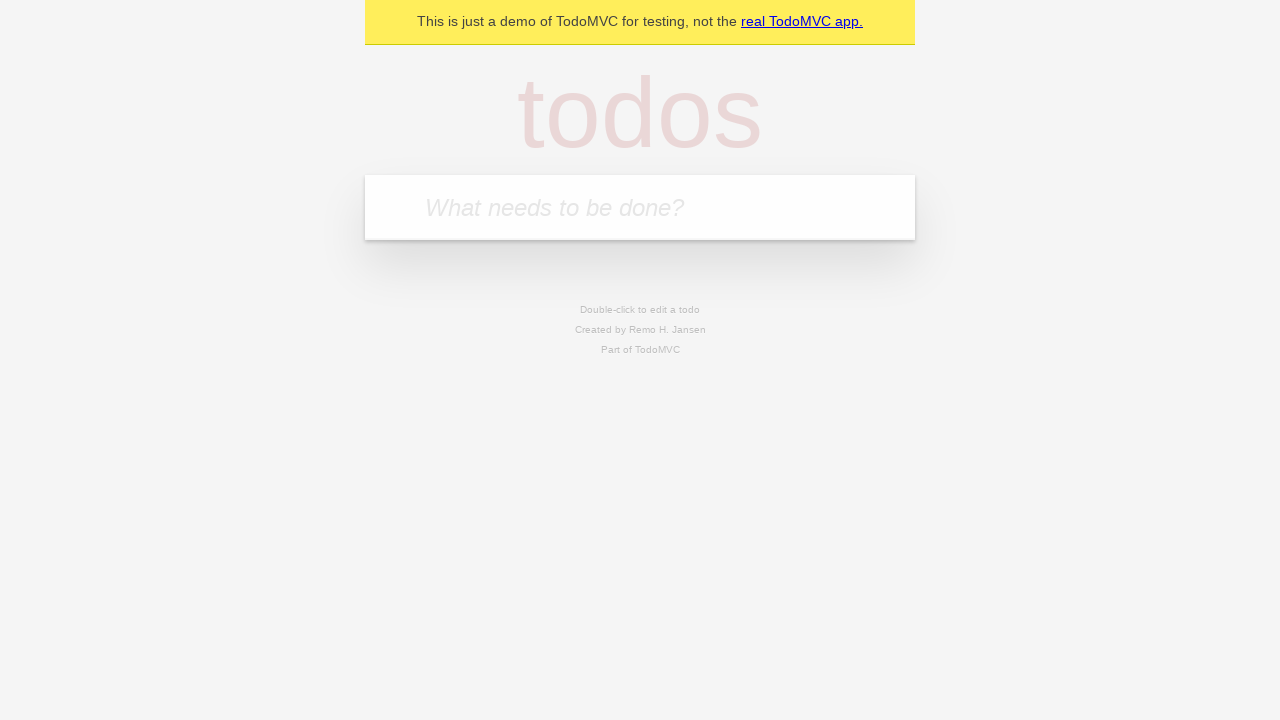

Filled todo input with 'buy some cheese' on internal:attr=[placeholder="What needs to be done?"i]
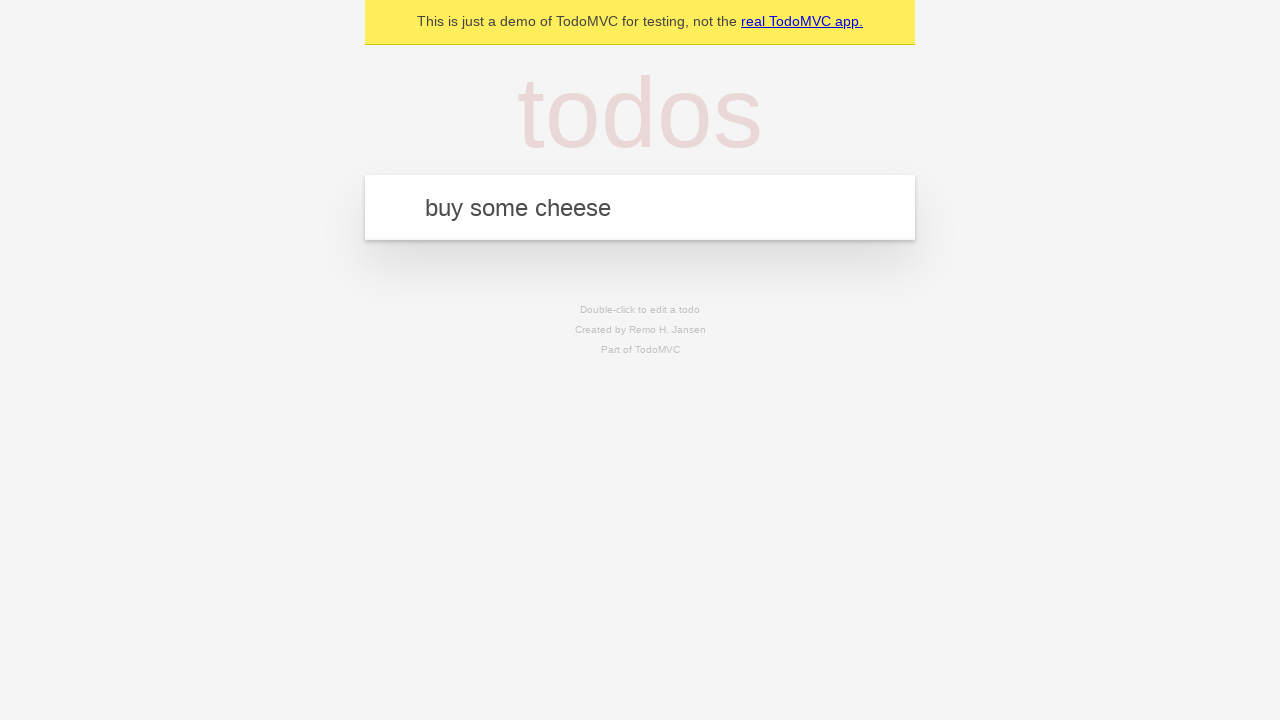

Pressed Enter to add first todo item on internal:attr=[placeholder="What needs to be done?"i]
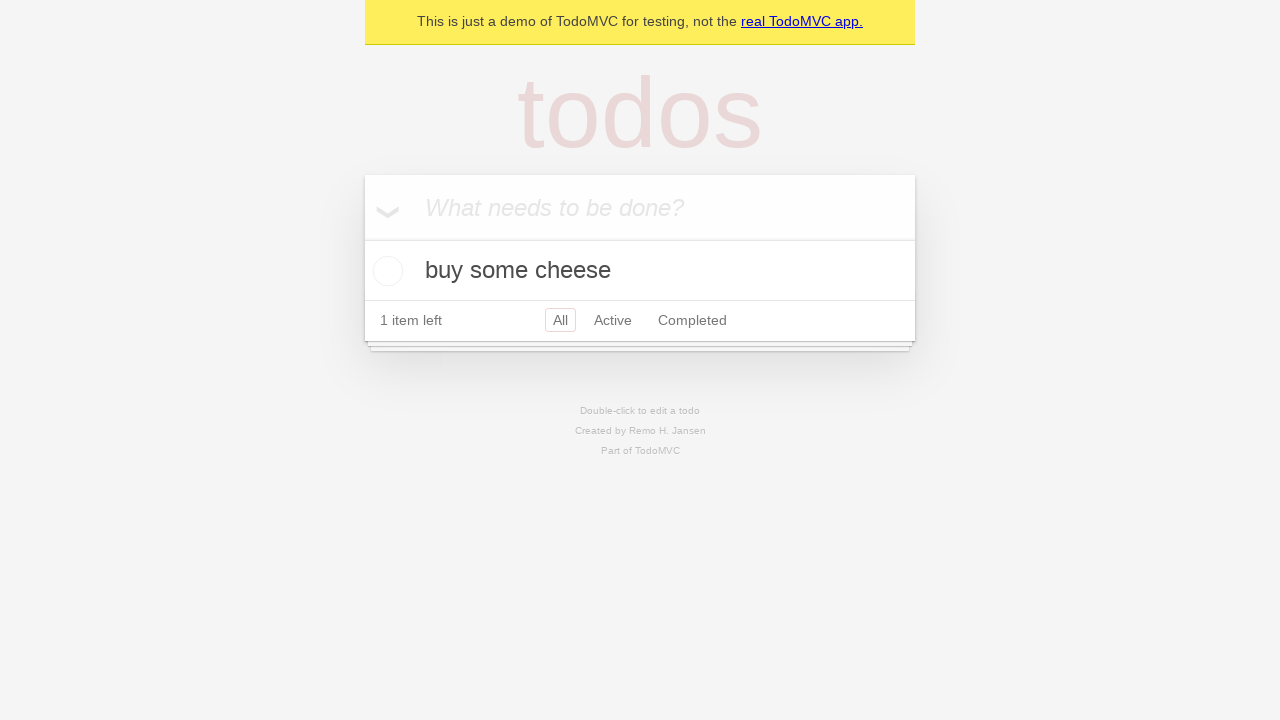

Filled todo input with 'feed the cat' on internal:attr=[placeholder="What needs to be done?"i]
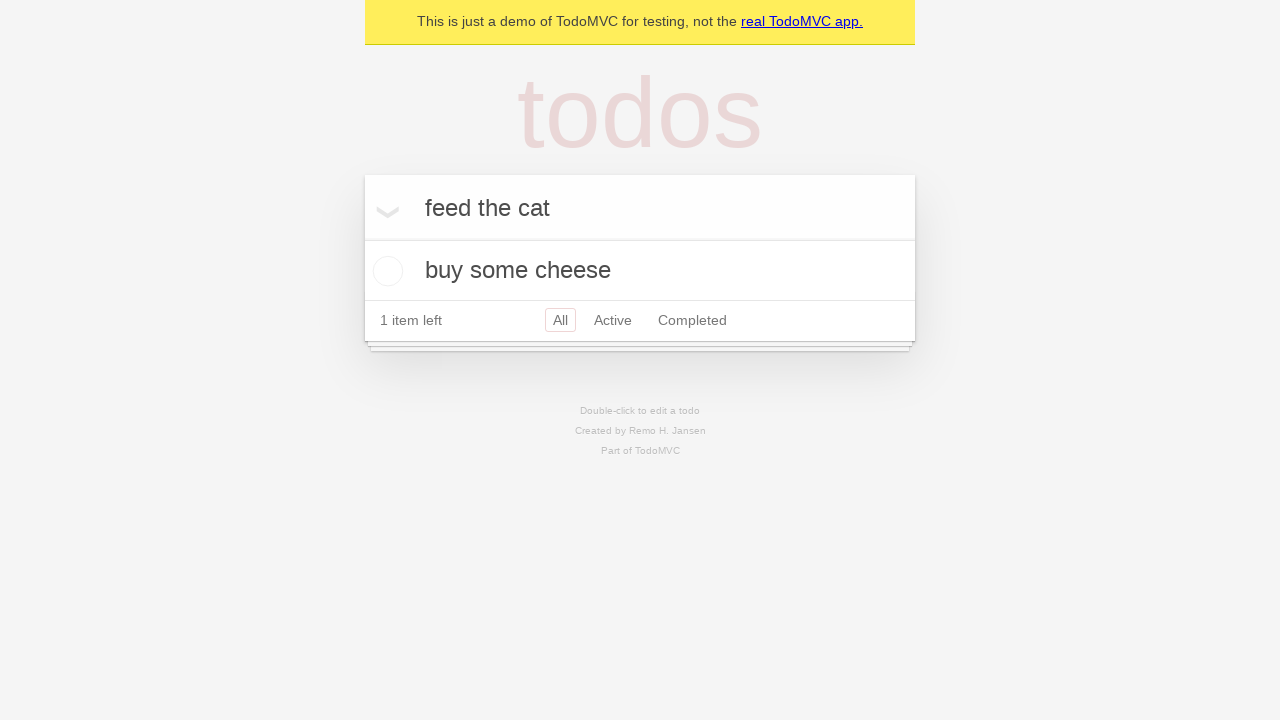

Pressed Enter to add second todo item on internal:attr=[placeholder="What needs to be done?"i]
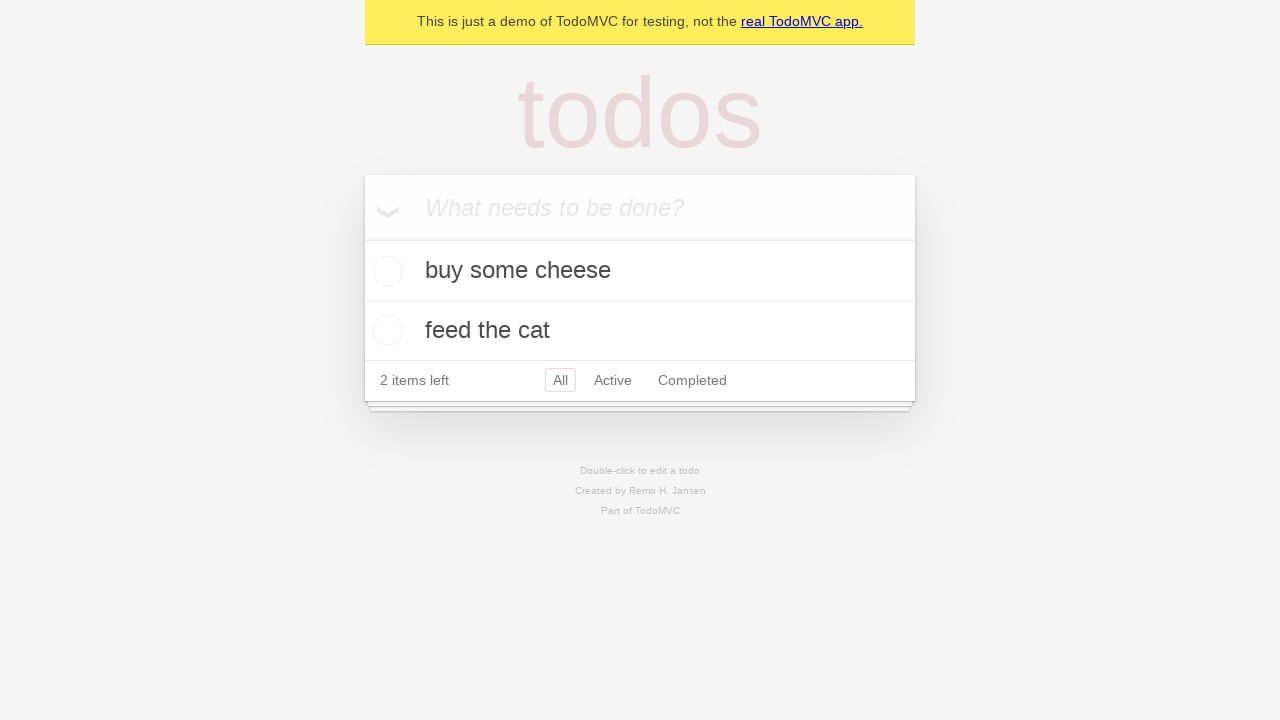

Filled todo input with 'book a doctors appointment' on internal:attr=[placeholder="What needs to be done?"i]
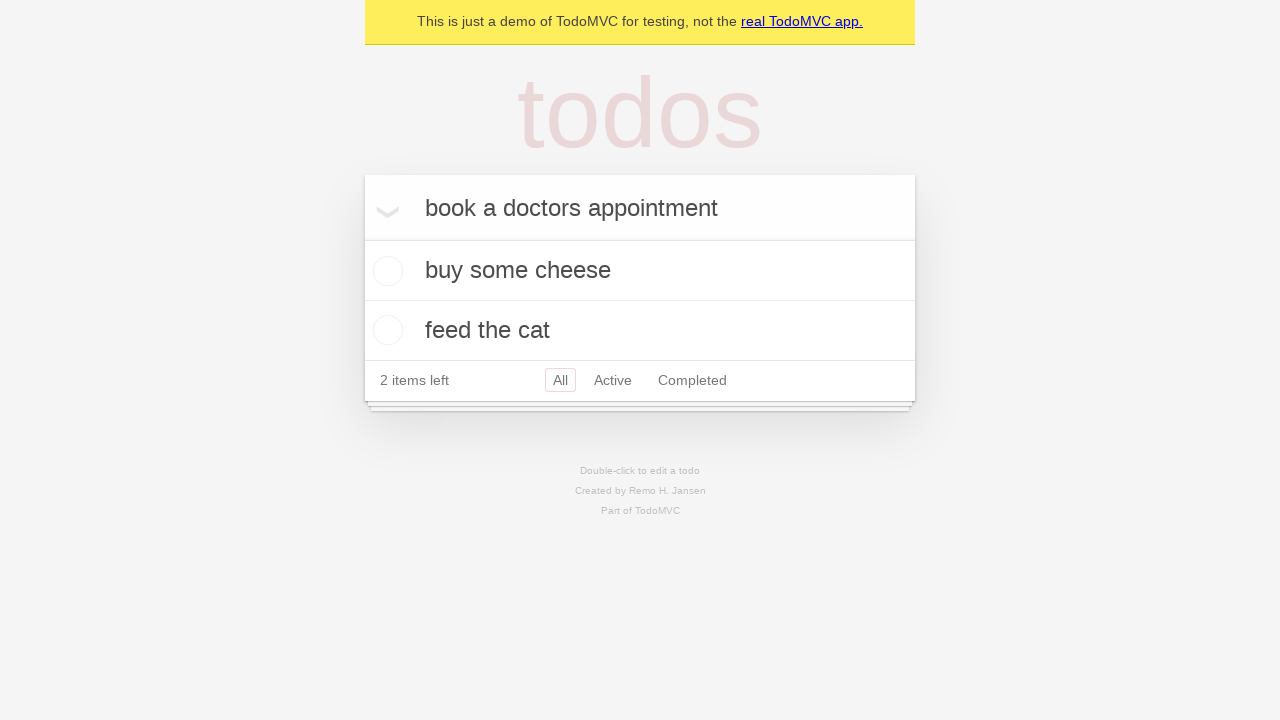

Pressed Enter to add third todo item on internal:attr=[placeholder="What needs to be done?"i]
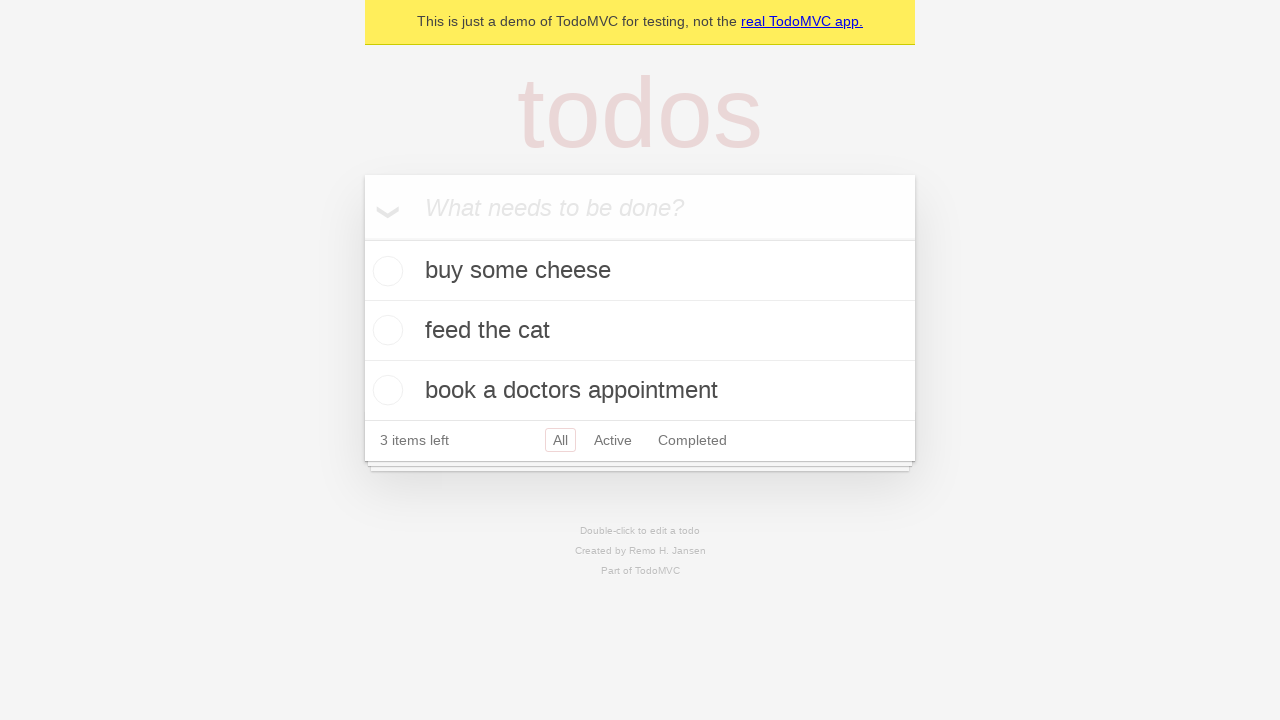

Checked the second todo item (feed the cat) at (385, 330) on internal:testid=[data-testid="todo-item"s] >> nth=1 >> internal:role=checkbox
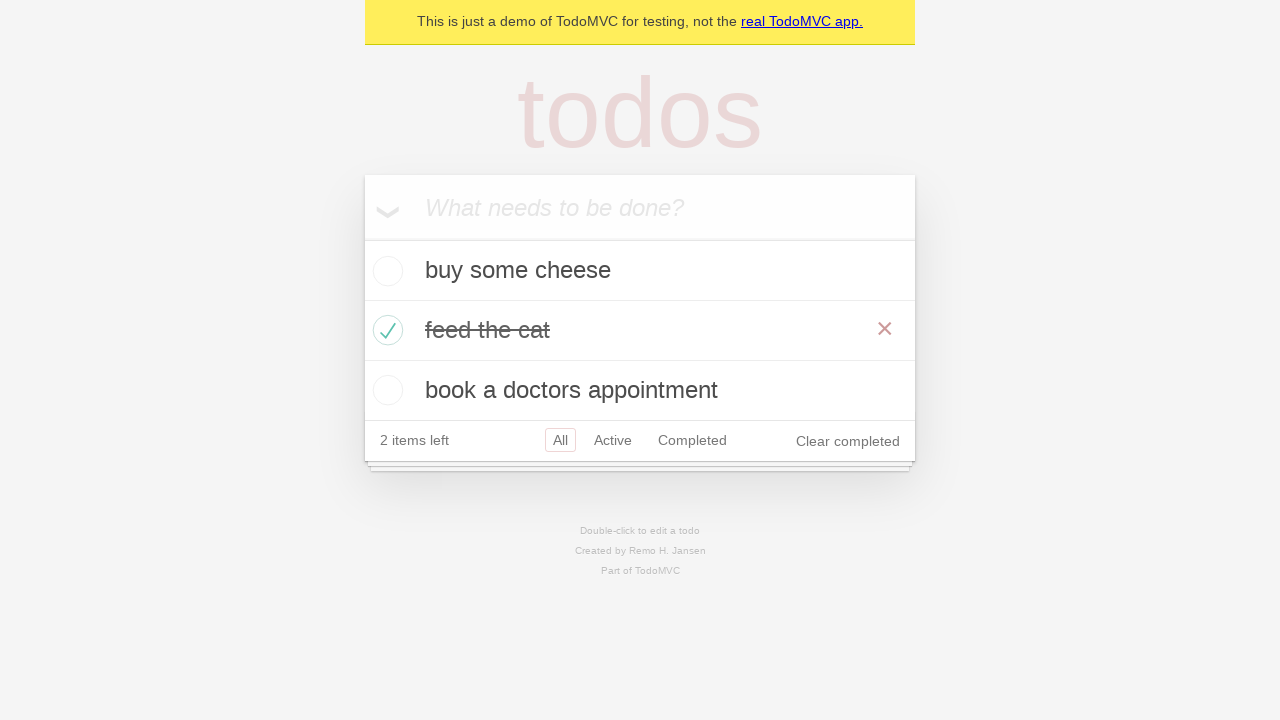

Clicked Active filter to show only active items at (613, 440) on internal:role=link[name="Active"i]
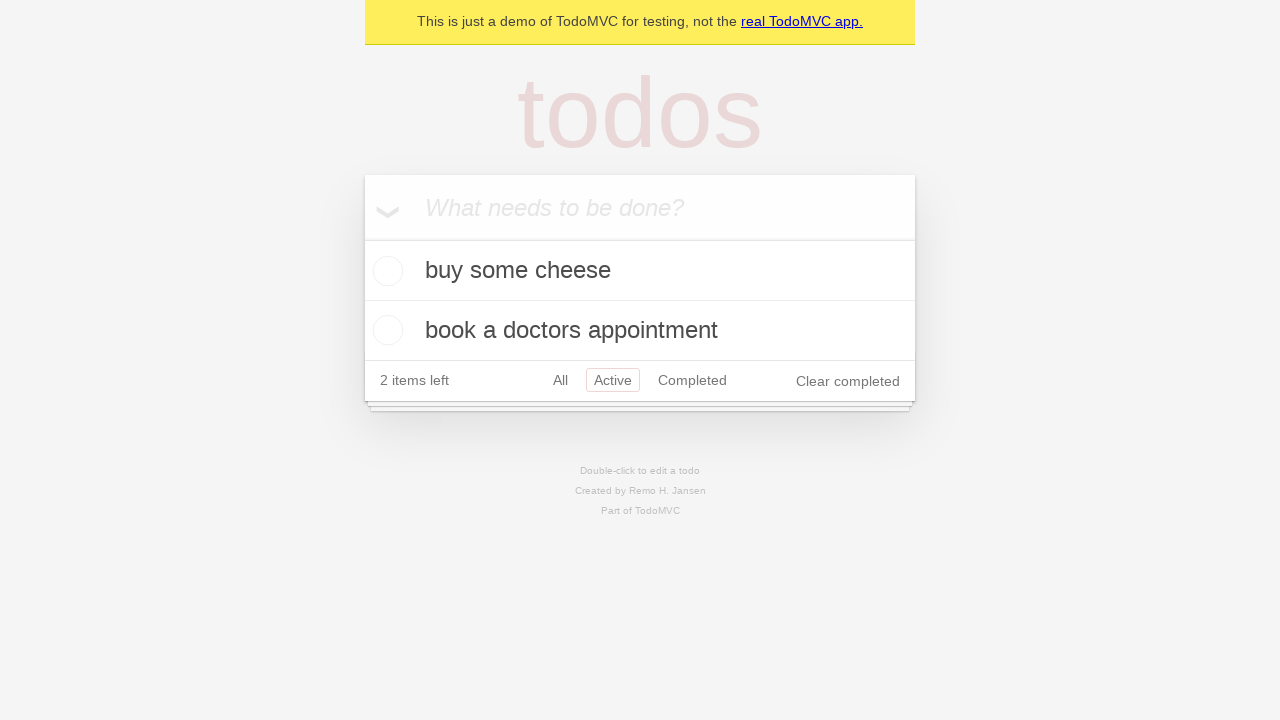

Clicked Completed filter to show only completed items at (692, 380) on internal:role=link[name="Completed"i]
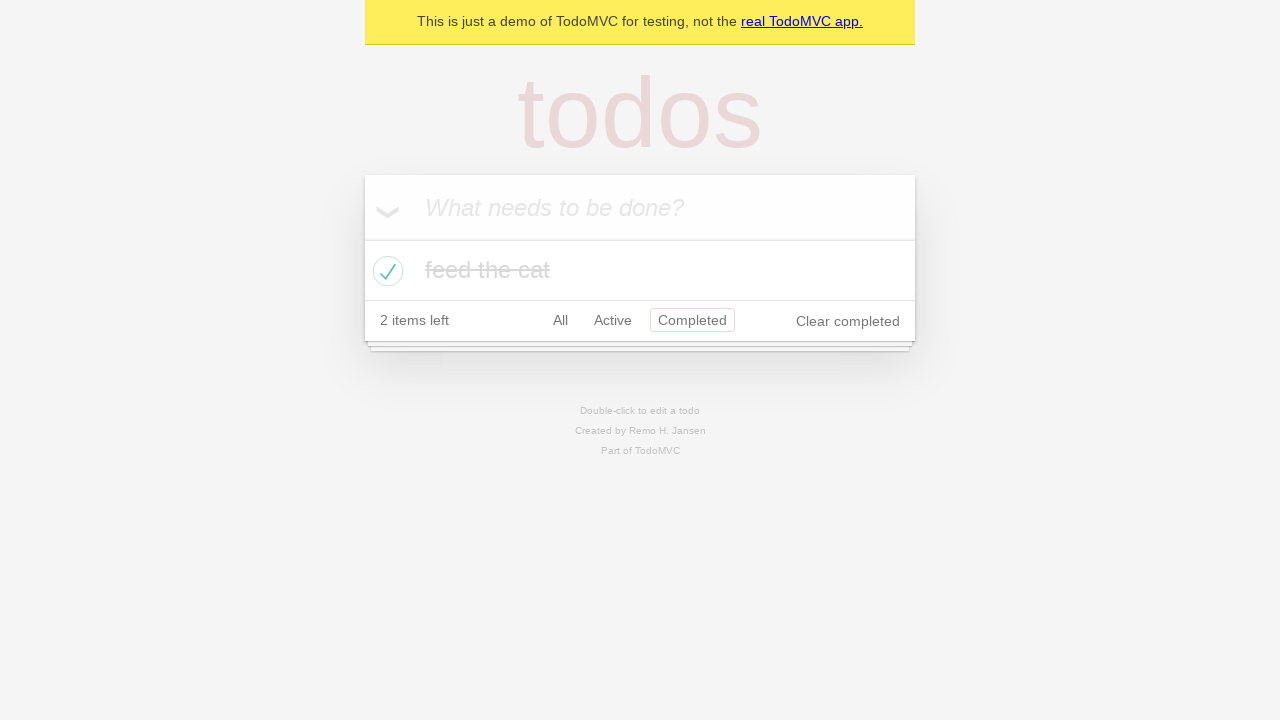

Clicked All filter to display all todo items at (560, 320) on internal:role=link[name="All"i]
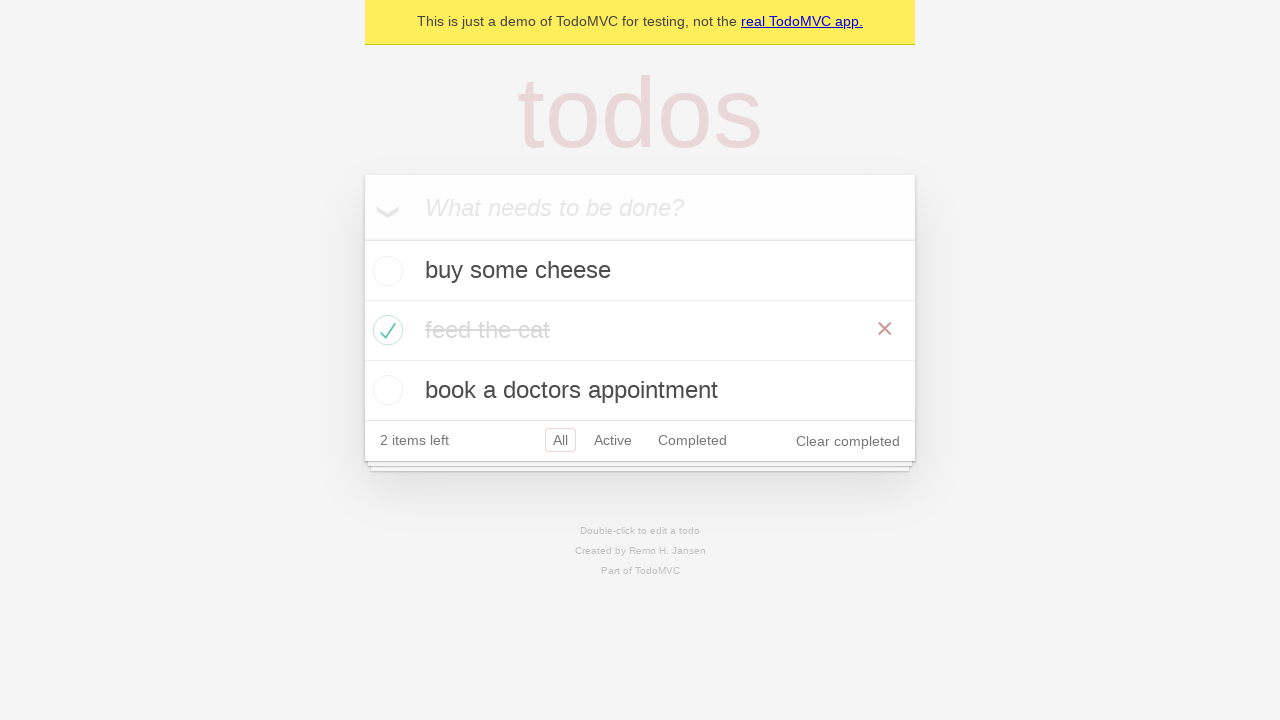

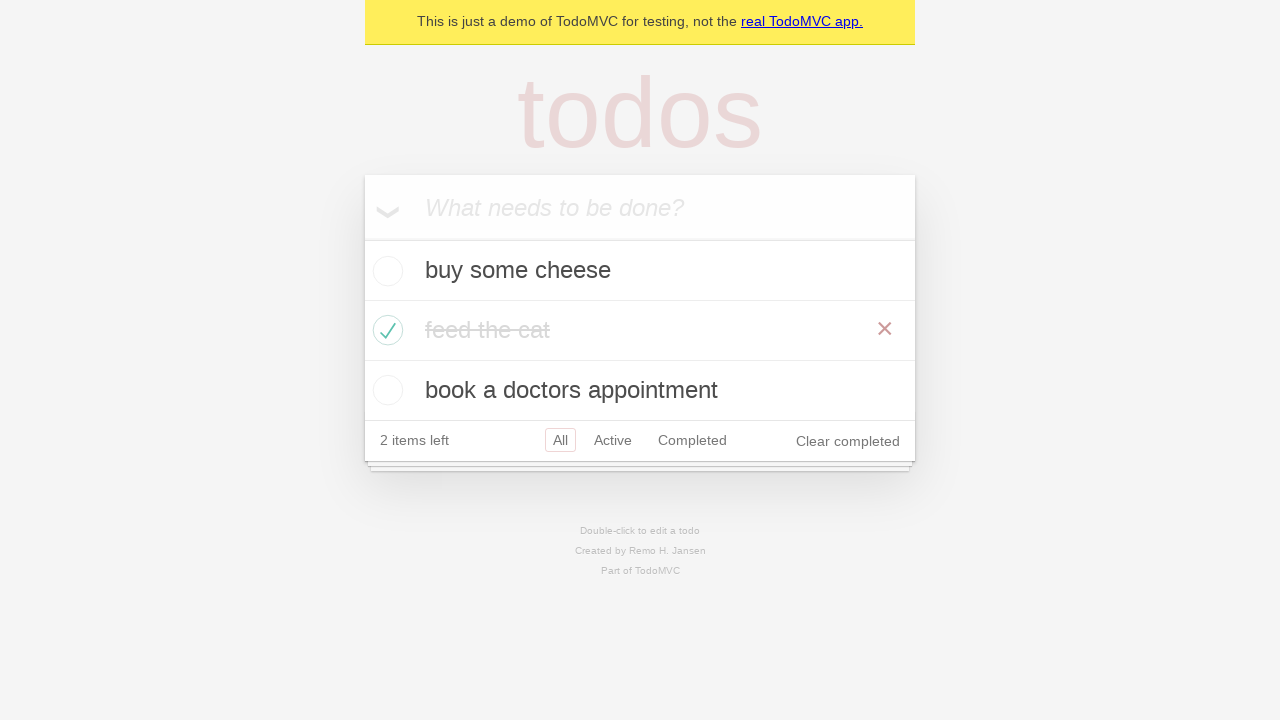